Navigates to W3Schools HTML tutorial page, scrolls to a specific menu item in the left navigation, and clicks on it

Starting URL: https://www.w3schools.com/html/

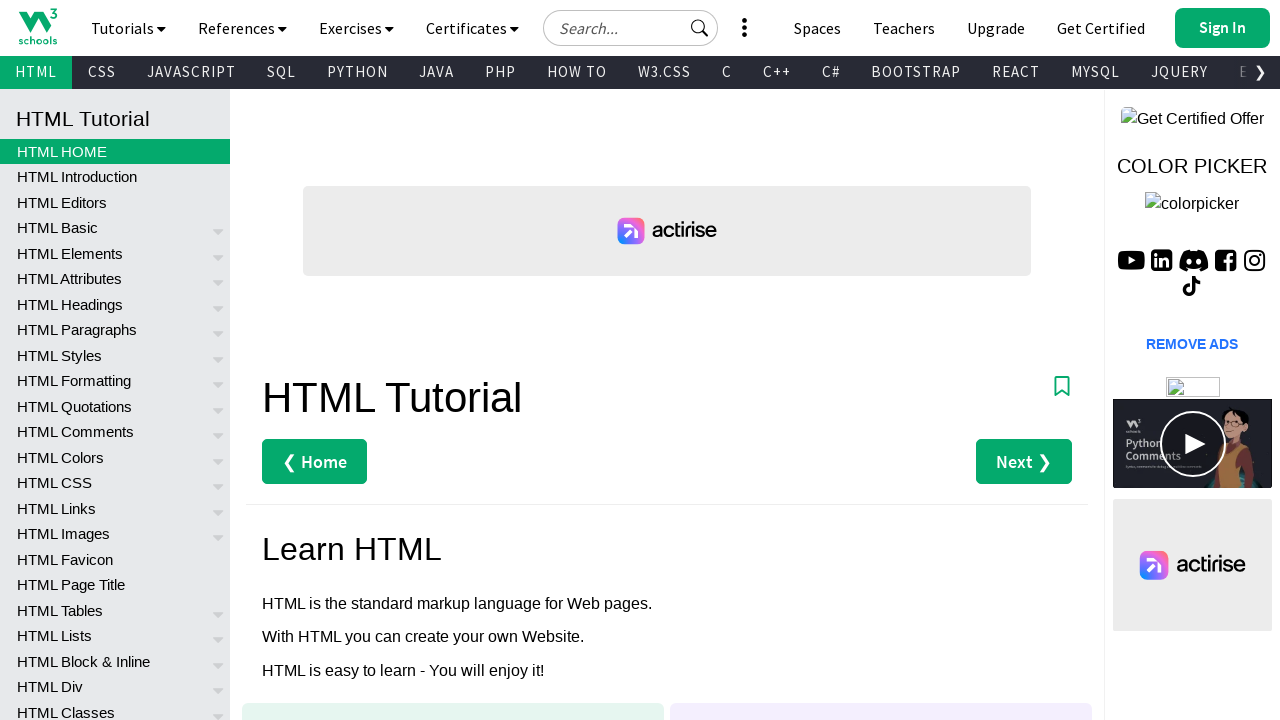

Waited 5 seconds for W3Schools HTML tutorial page to load
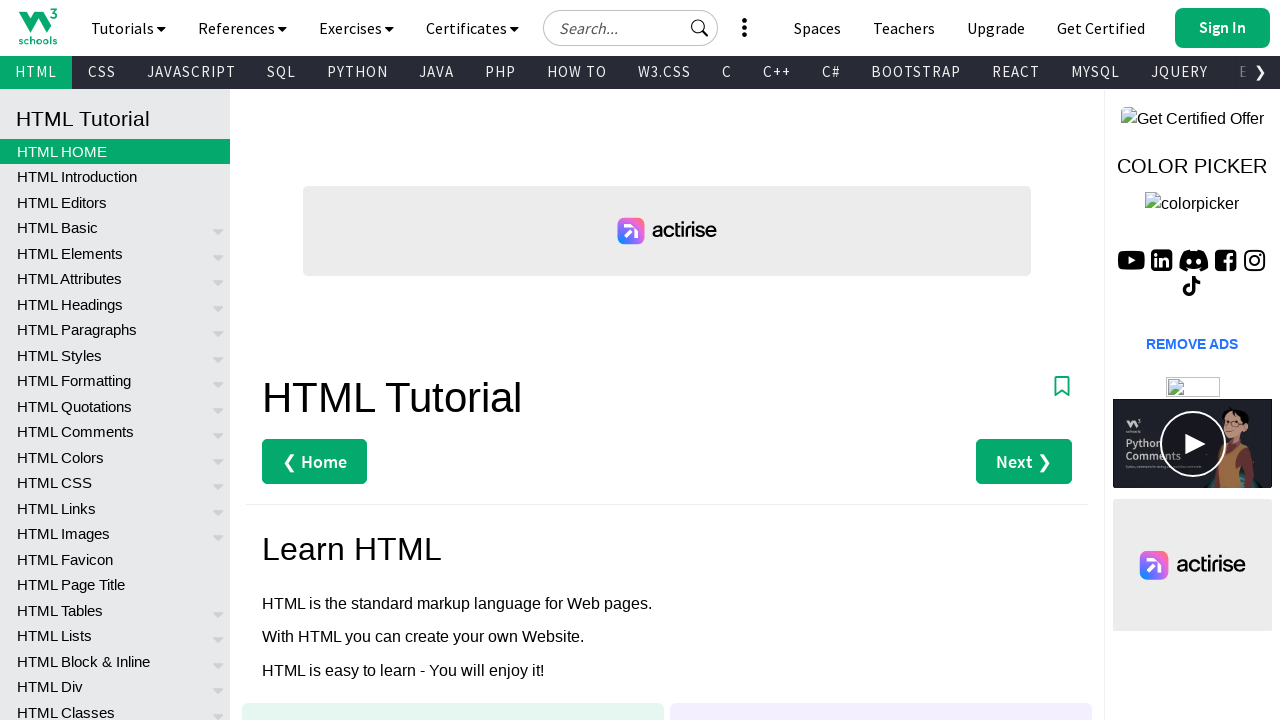

Located the 61st menu item in left navigation
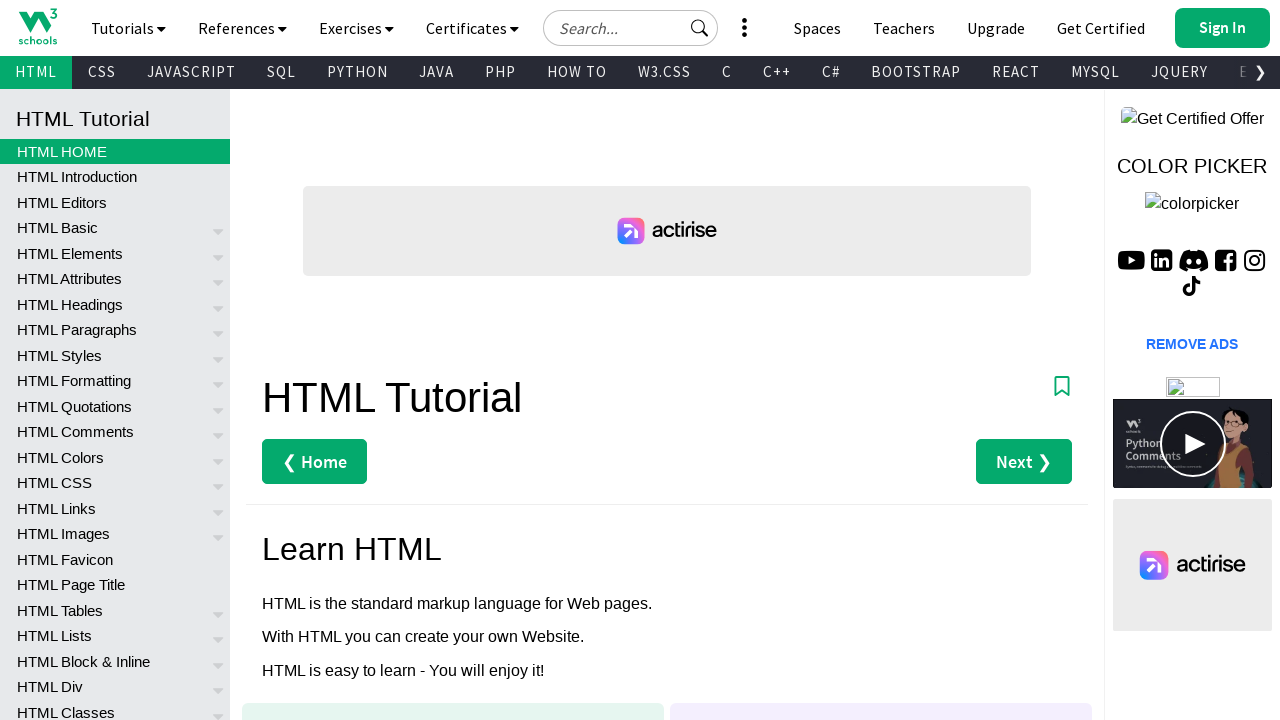

Scrolled the menu item into view
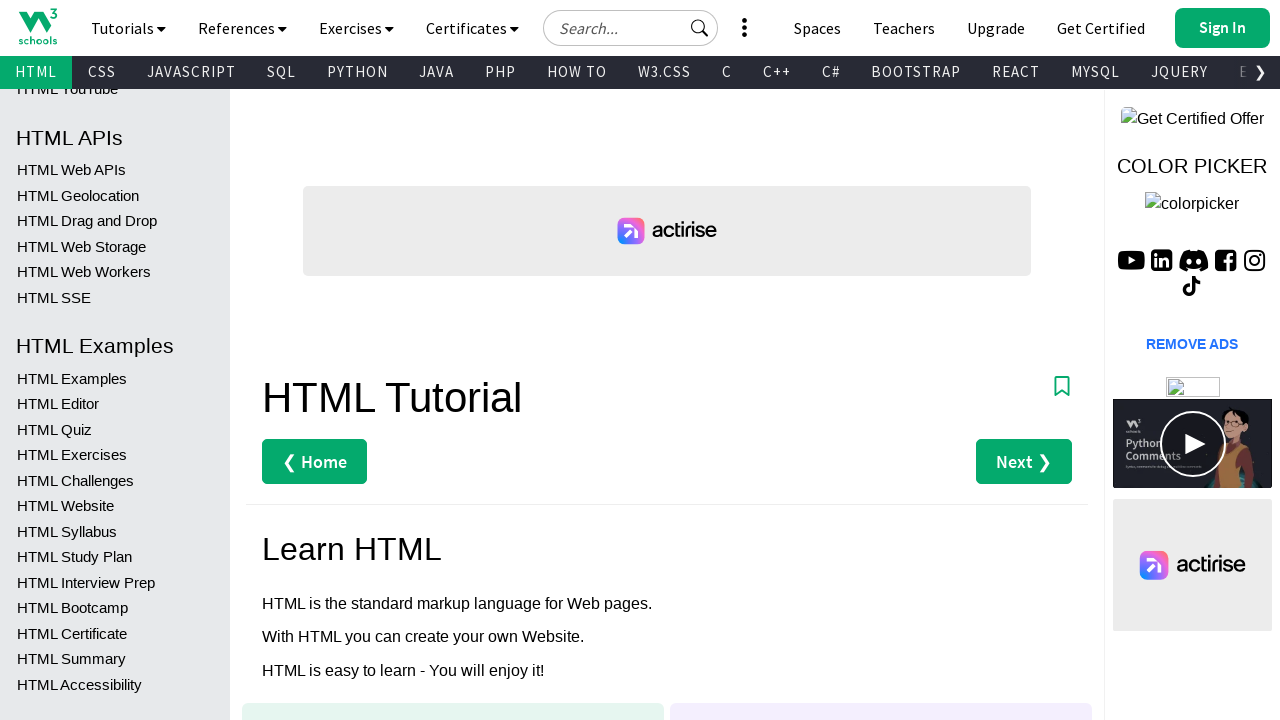

Clicked on the 61st menu item in left navigation at (115, 404) on xpath=//*[@id="leftmenuinnerinner"]/a[61]
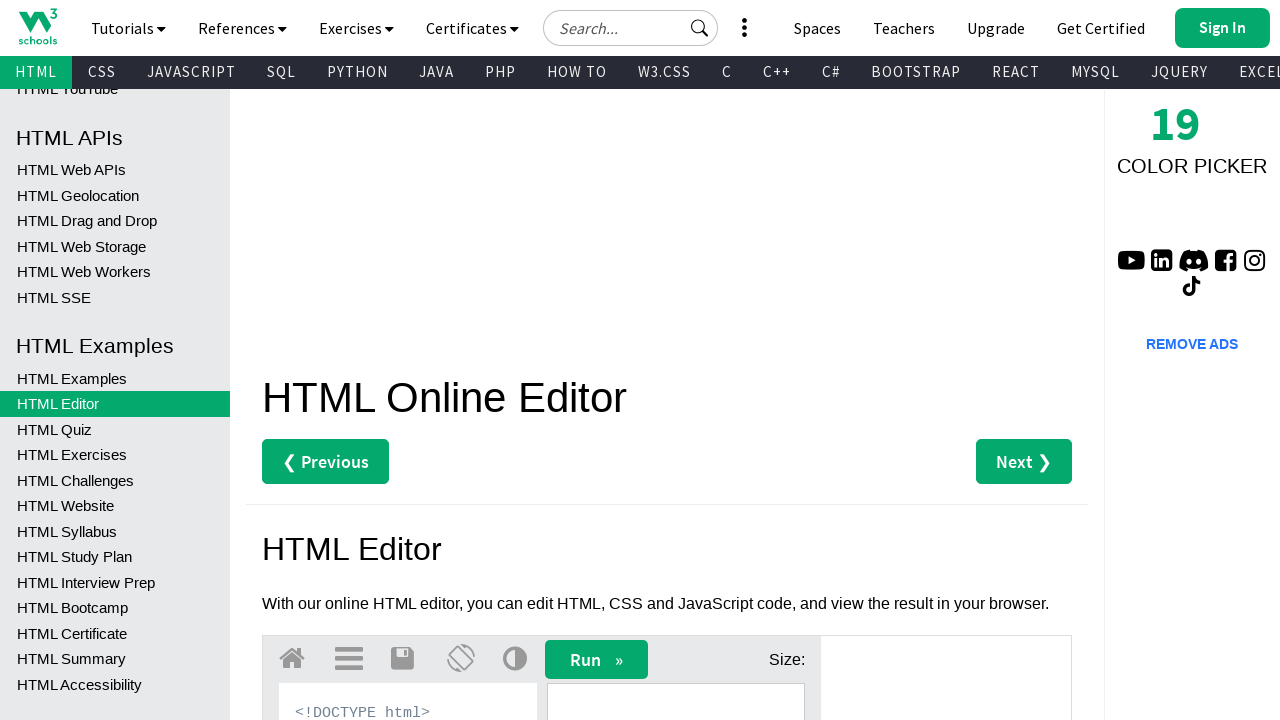

Waited 5 seconds to see the result of clicking the menu item
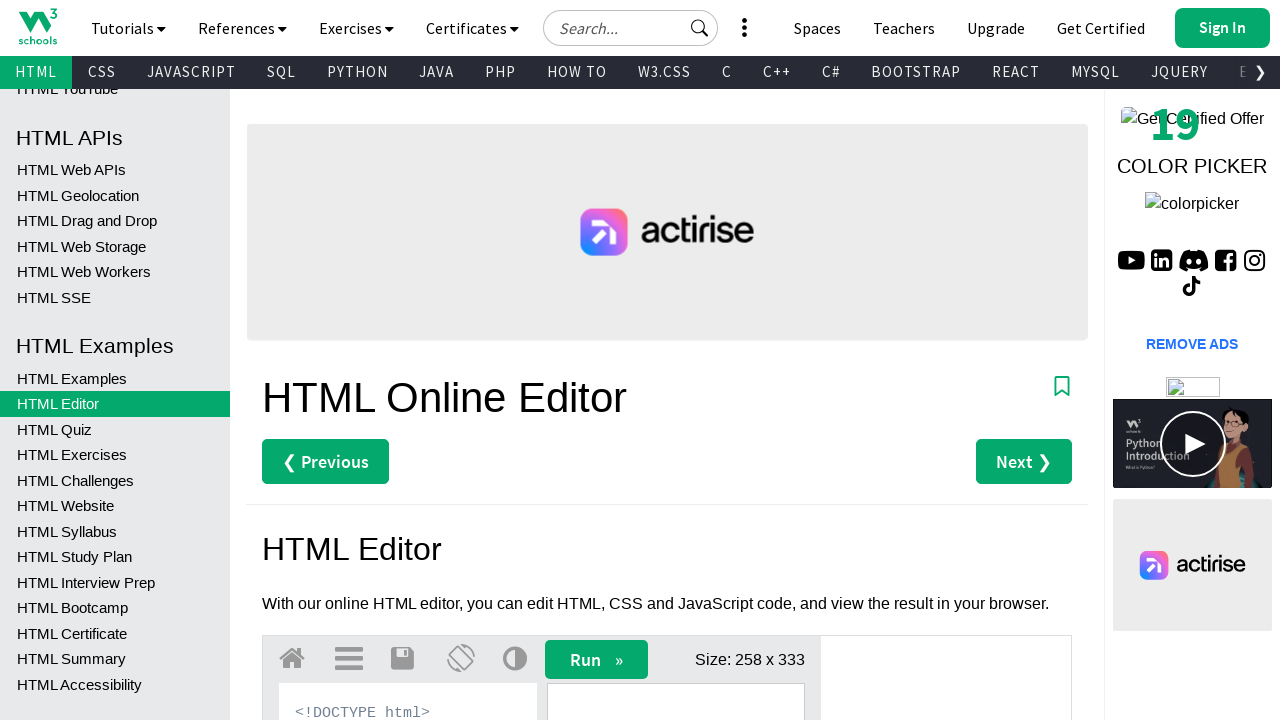

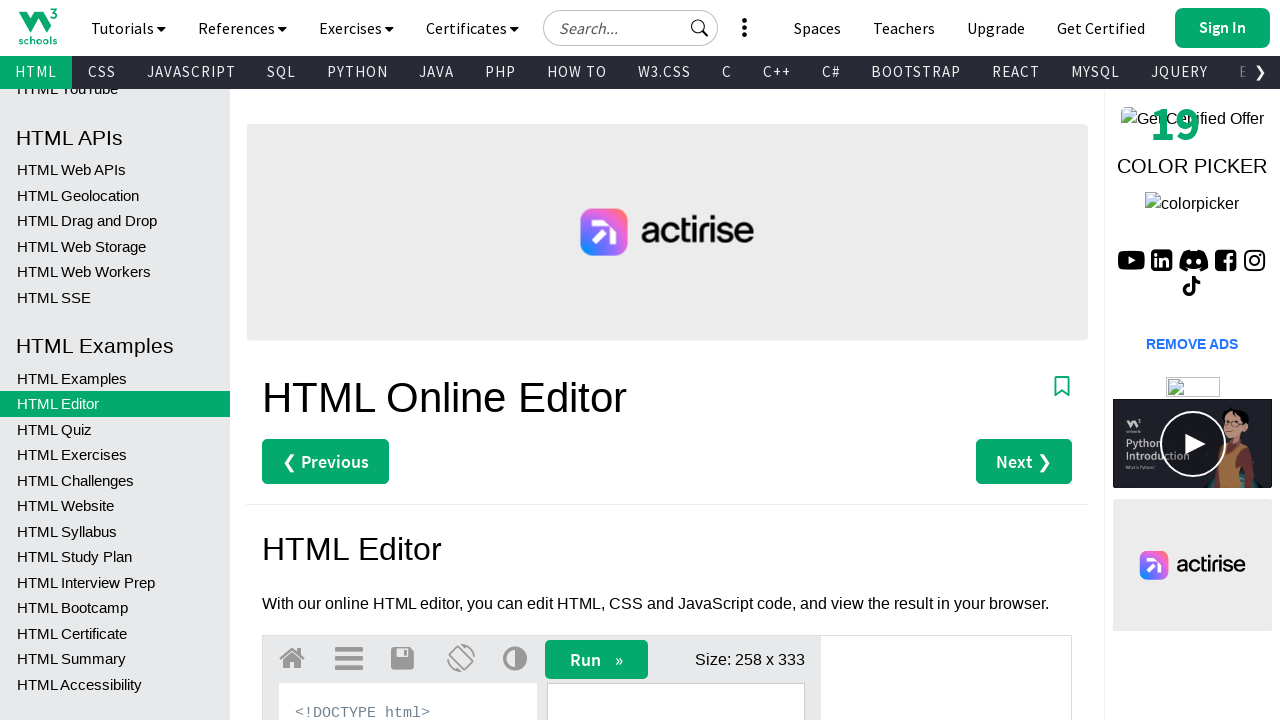